Tests drag and drop functionality by dragging element A to element B

Starting URL: http://the-internet.herokuapp.com/drag_and_drop

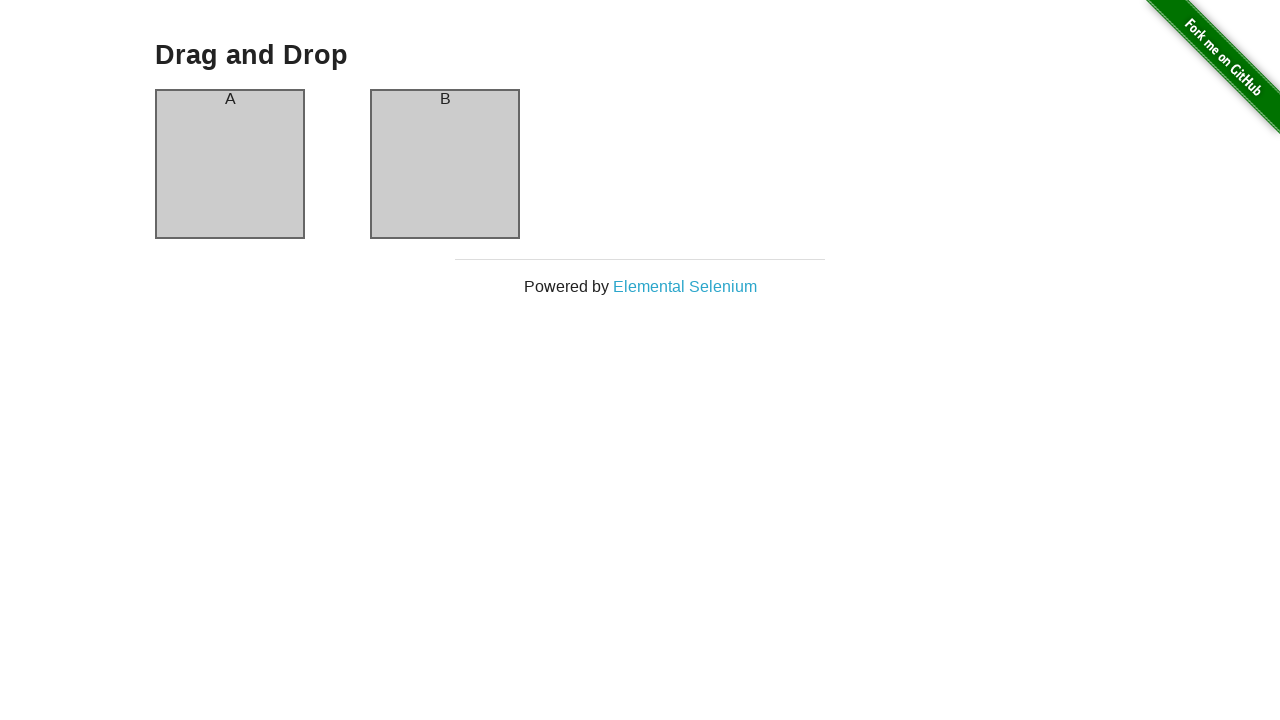

Located source element (column A)
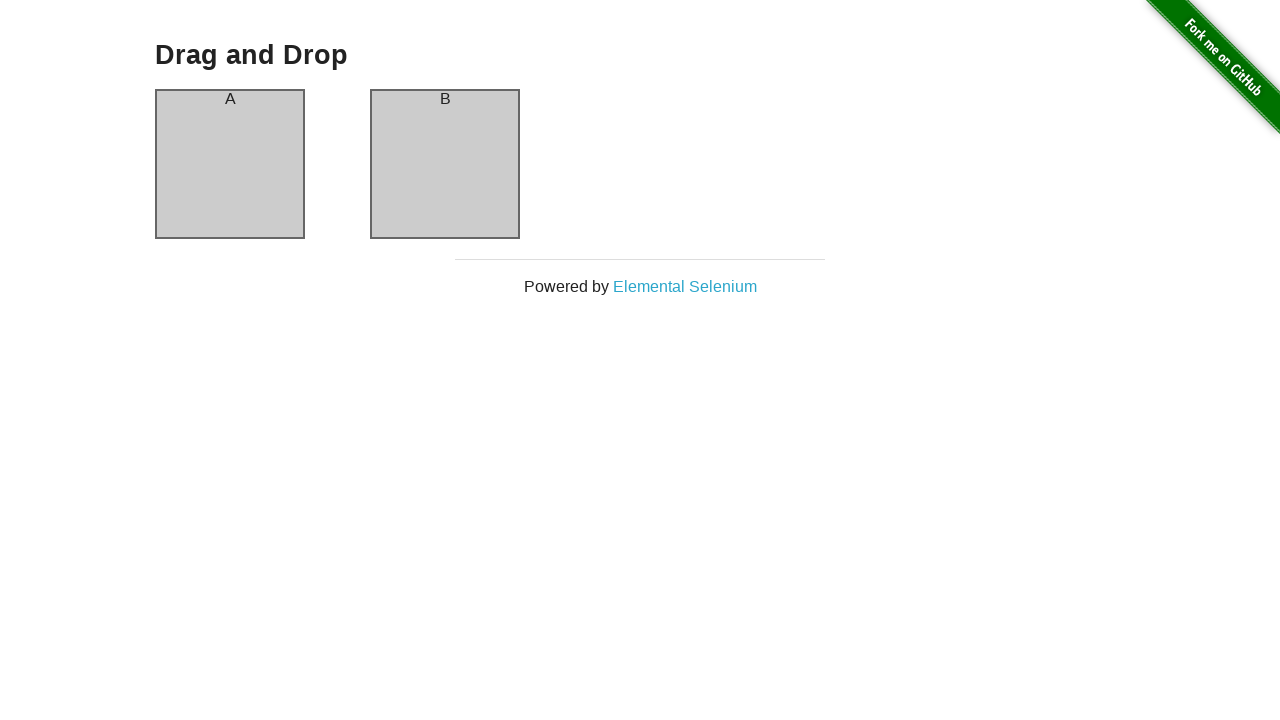

Located target element (column B)
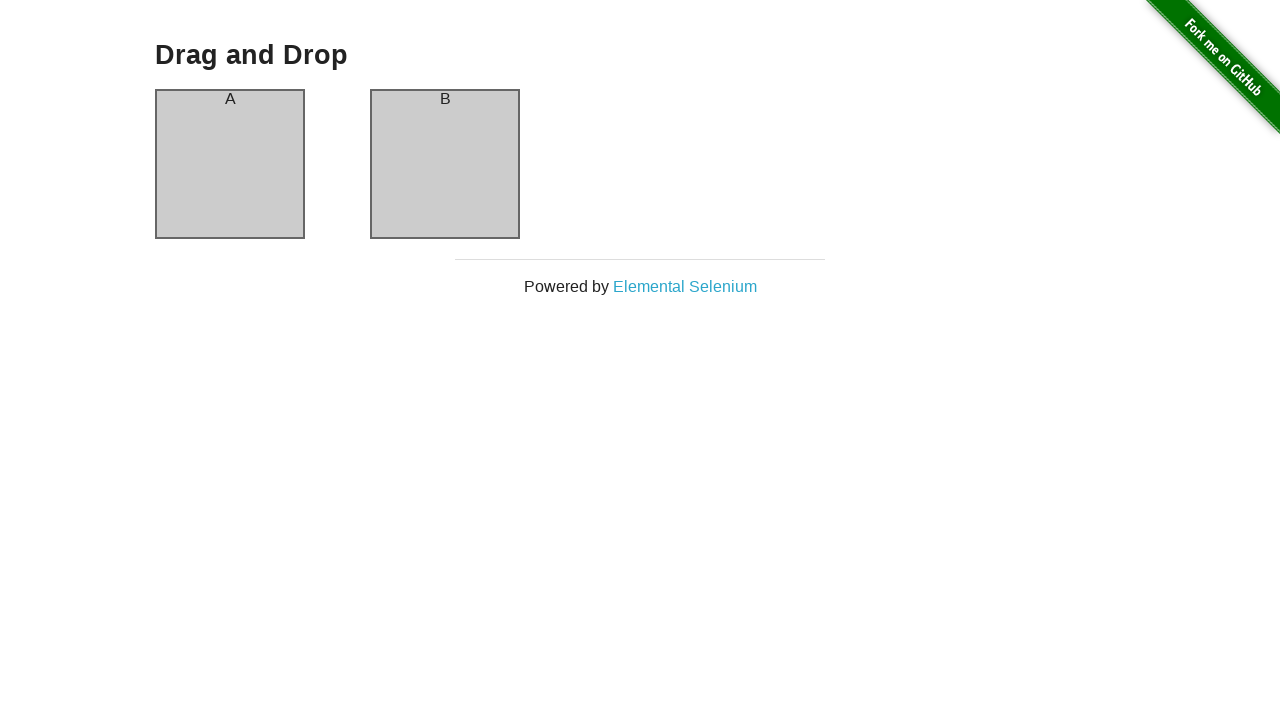

Dragged element A to element B at (445, 164)
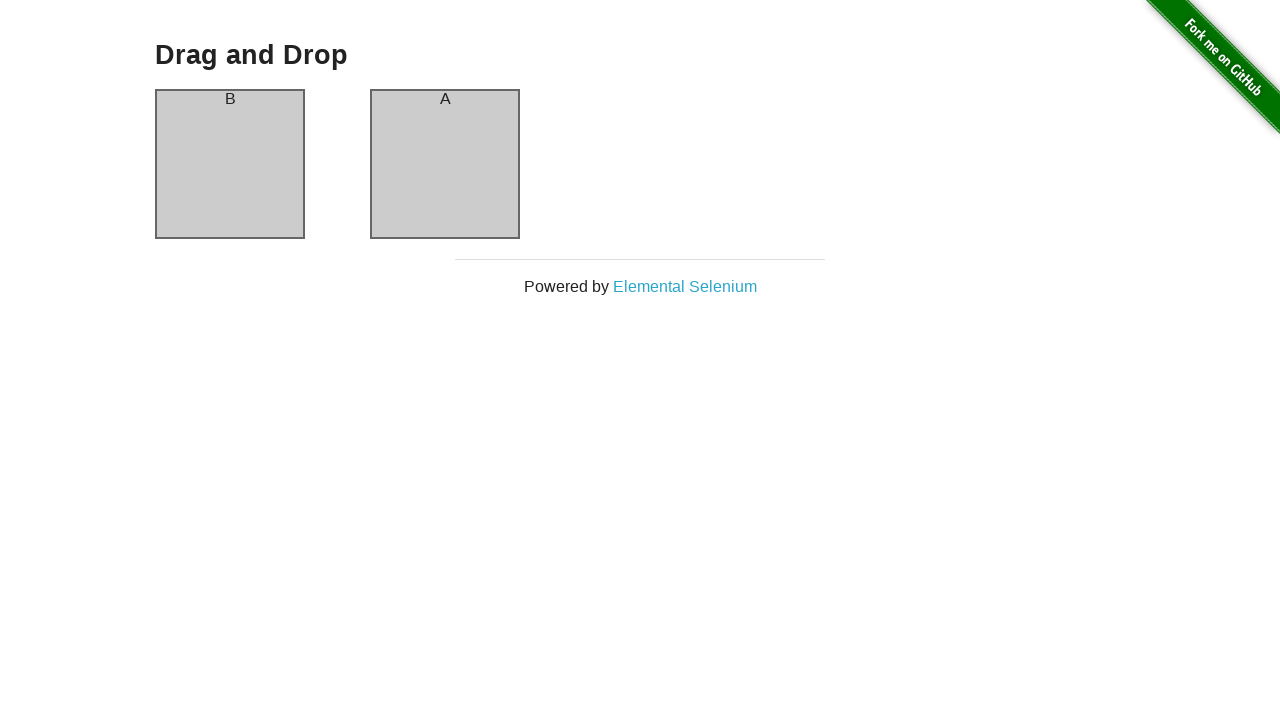

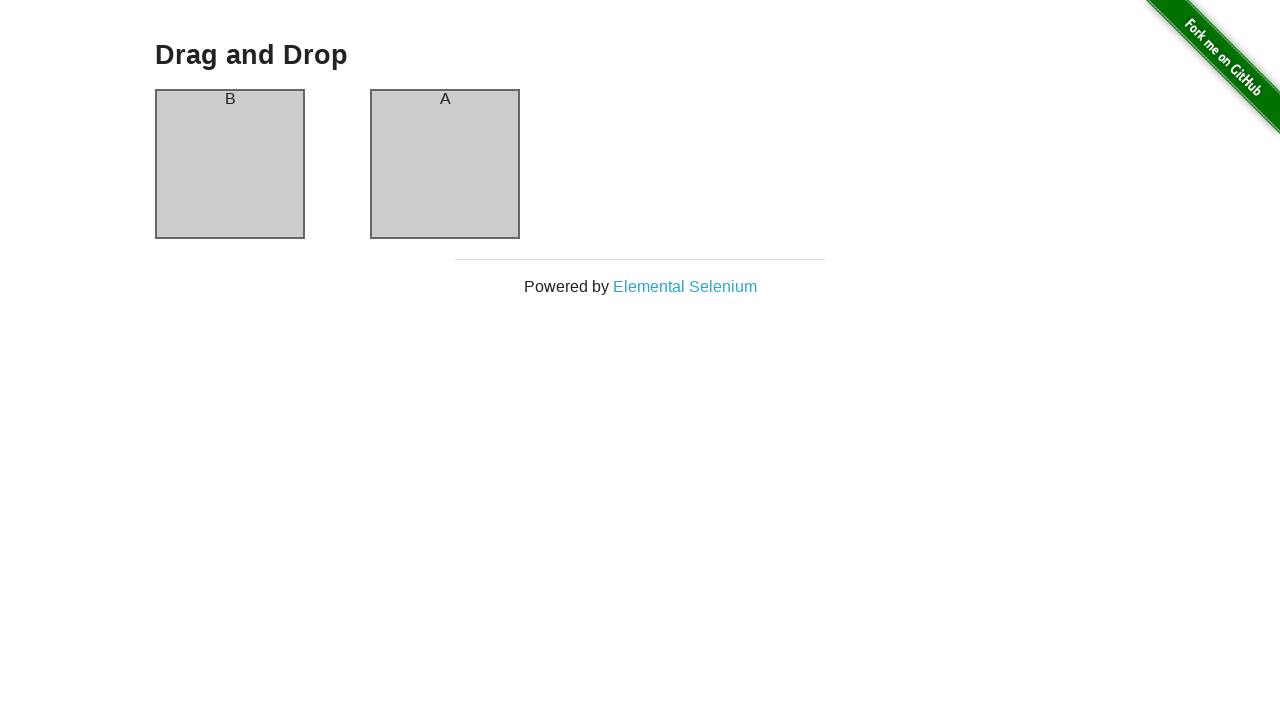